Tests that entered text is trimmed when editing a todo item.

Starting URL: https://demo.playwright.dev/todomvc

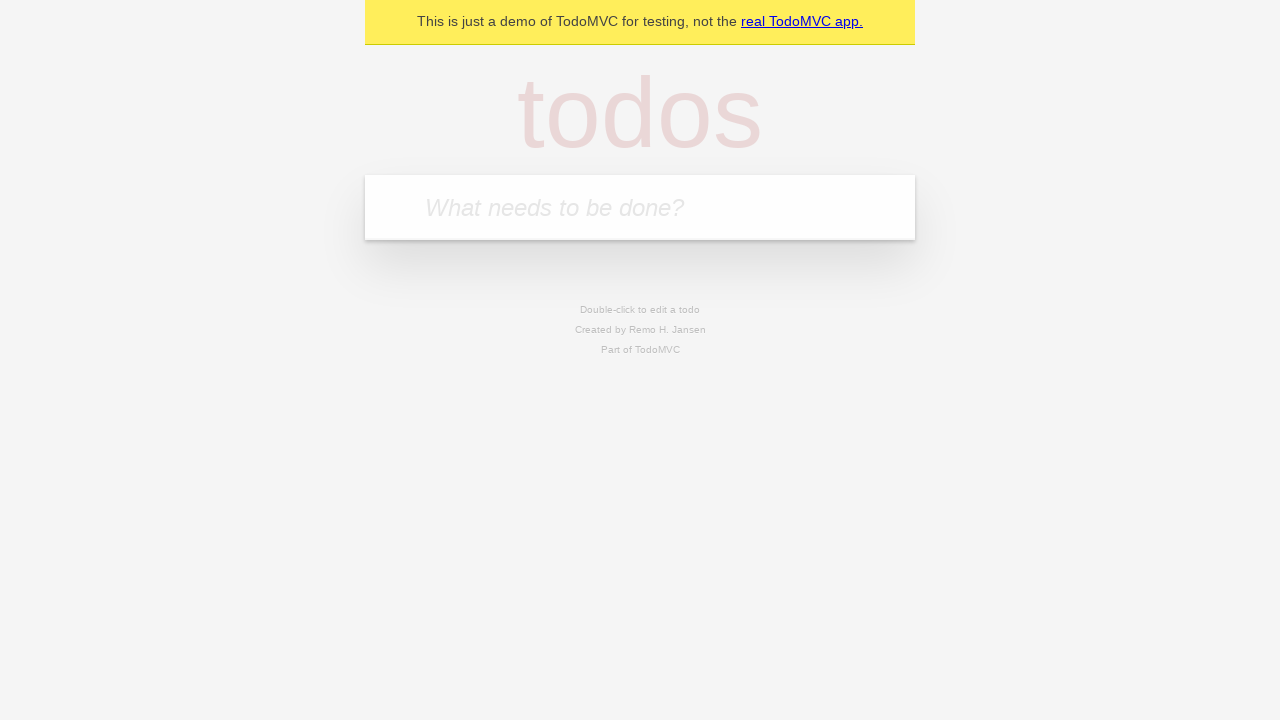

Filled new todo input with 'buy some cheese' on .new-todo
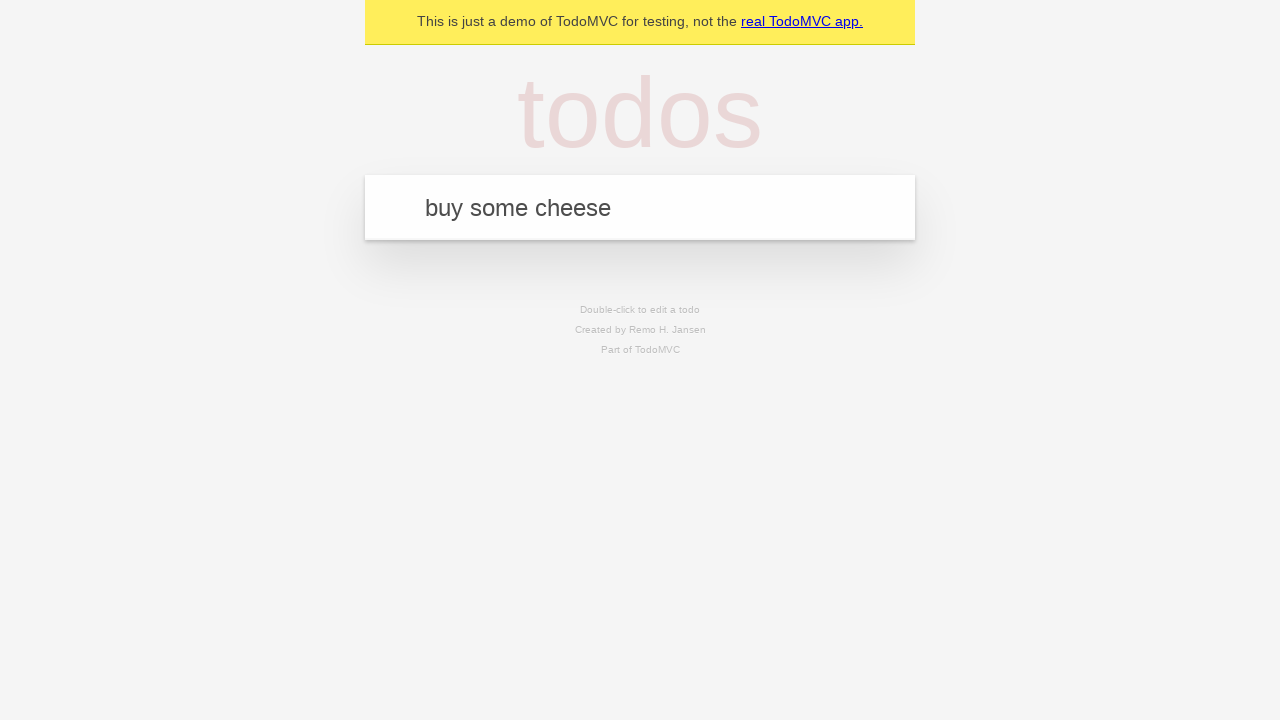

Pressed Enter to create first todo item on .new-todo
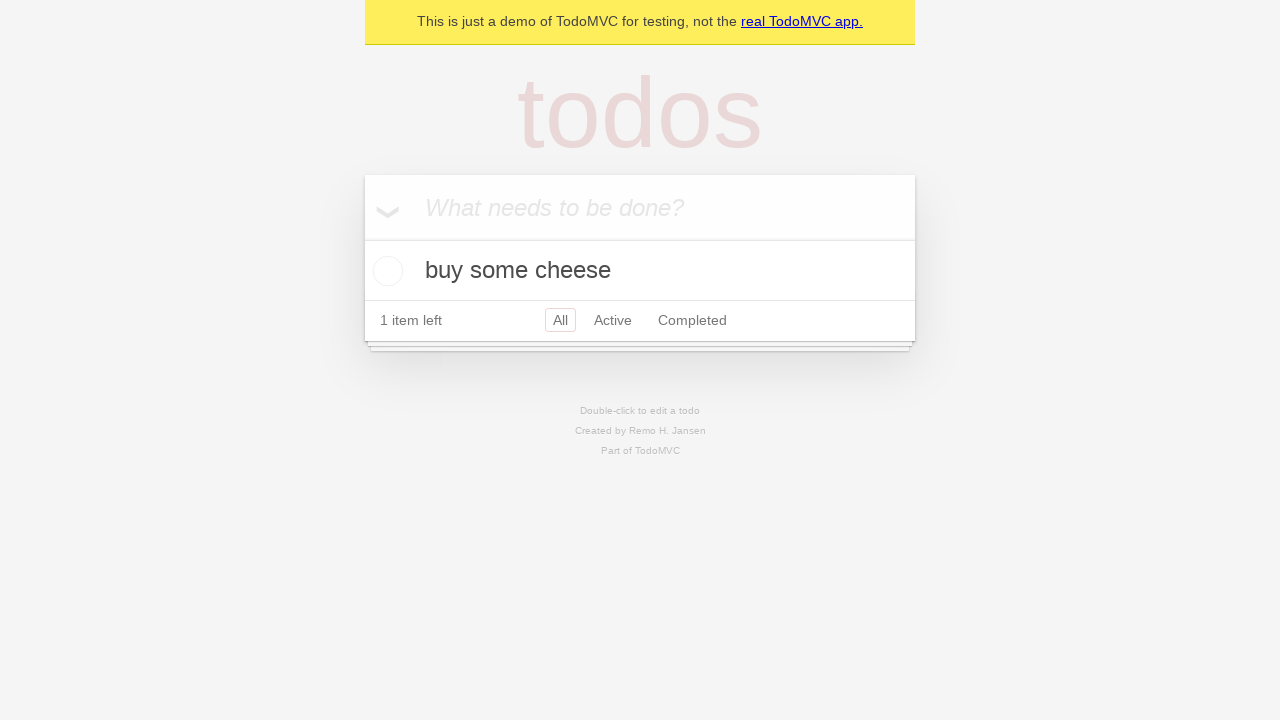

Filled new todo input with 'feed the cat' on .new-todo
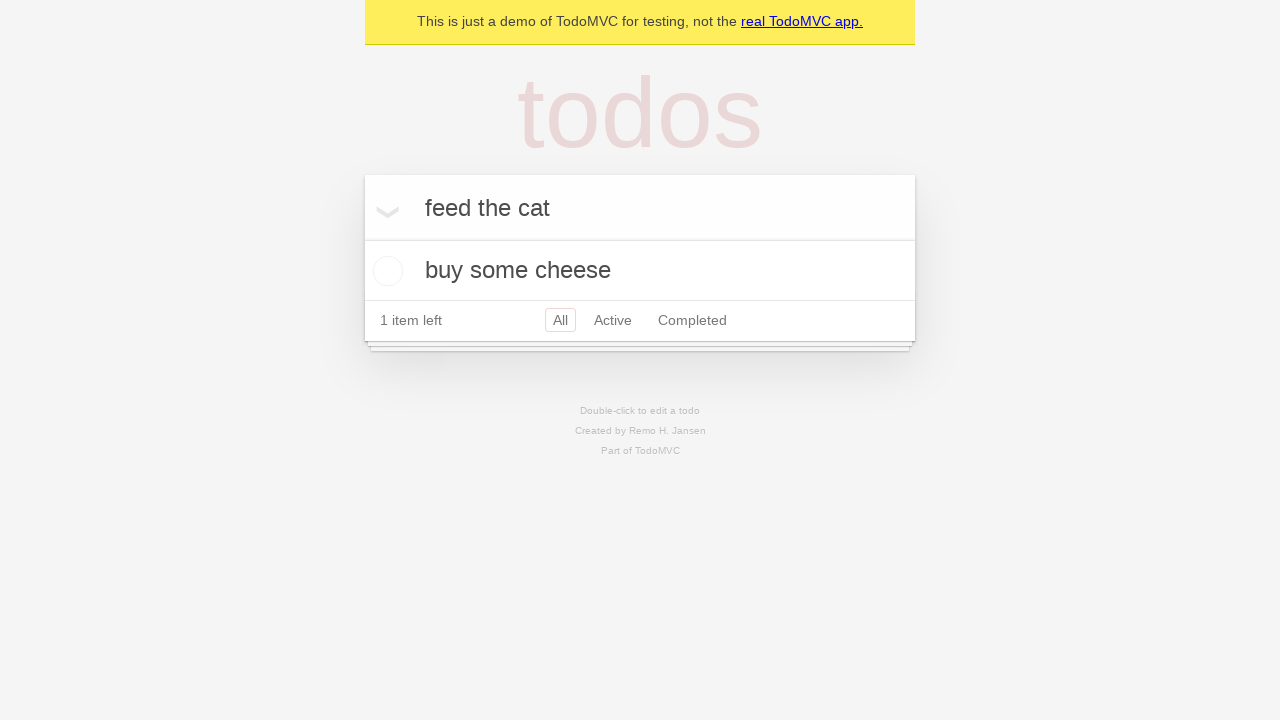

Pressed Enter to create second todo item on .new-todo
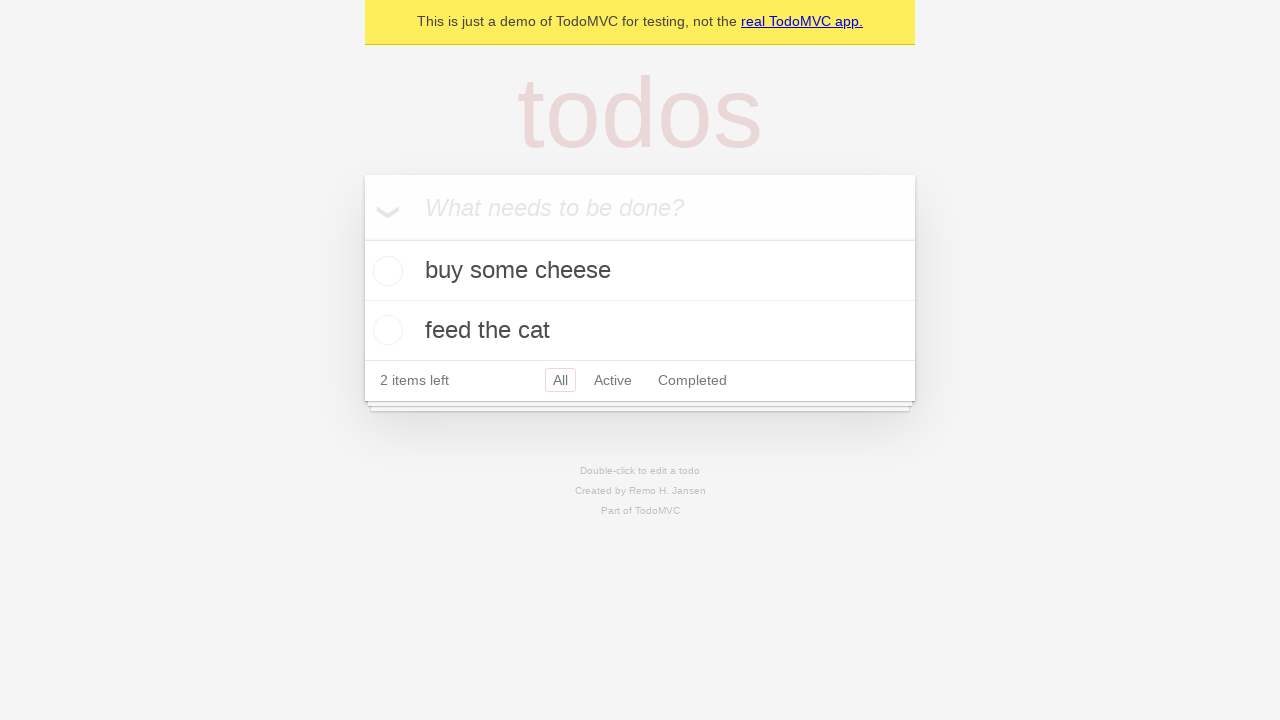

Filled new todo input with 'book a doctors appointment' on .new-todo
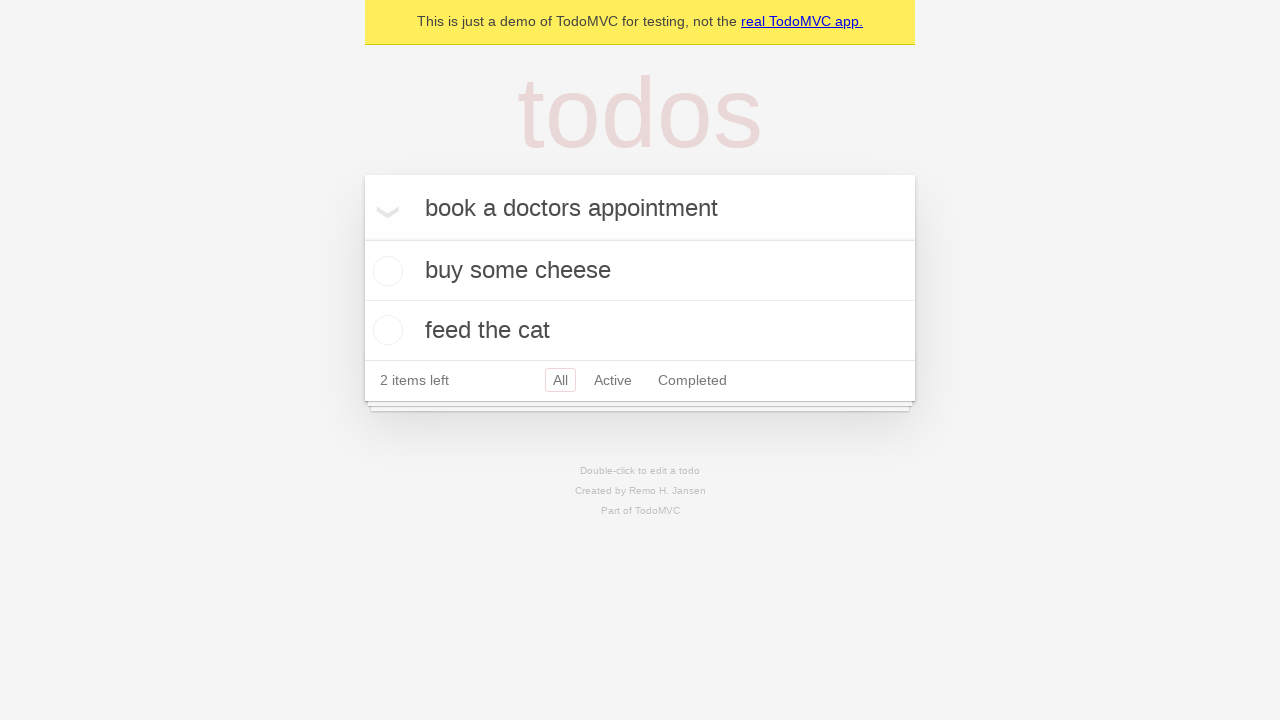

Pressed Enter to create third todo item on .new-todo
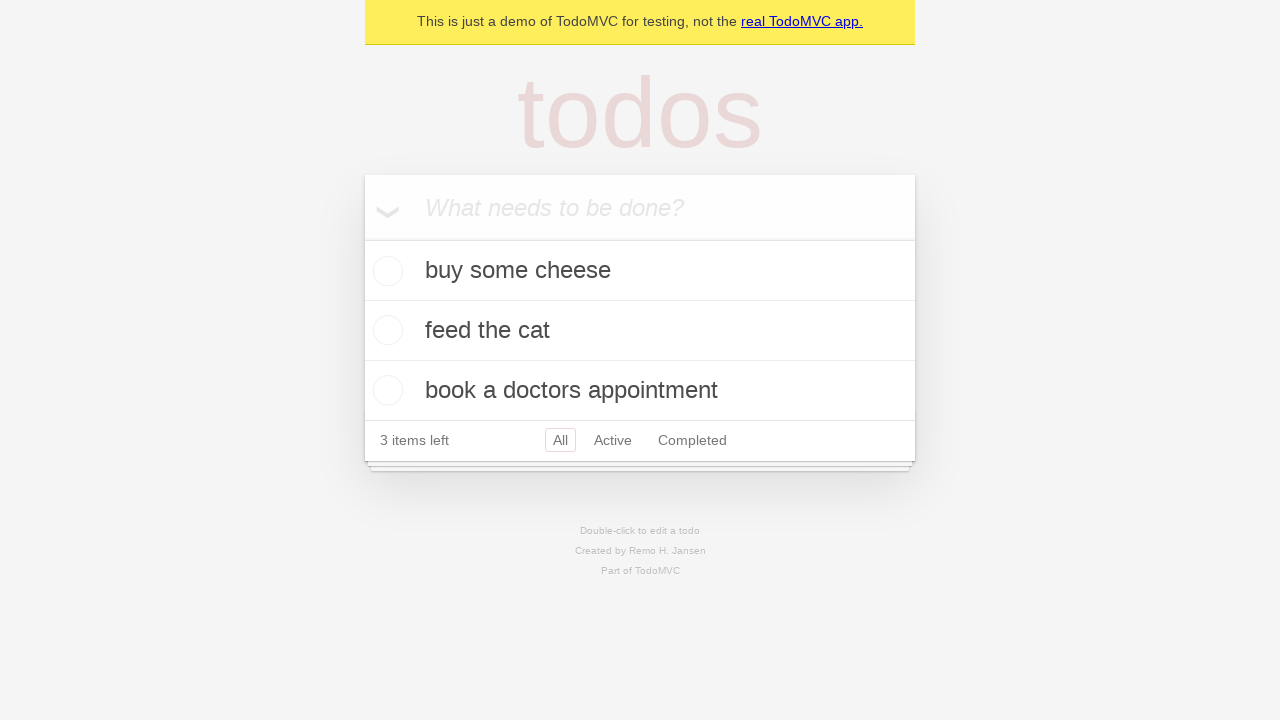

Waited for all 3 todo items to be visible
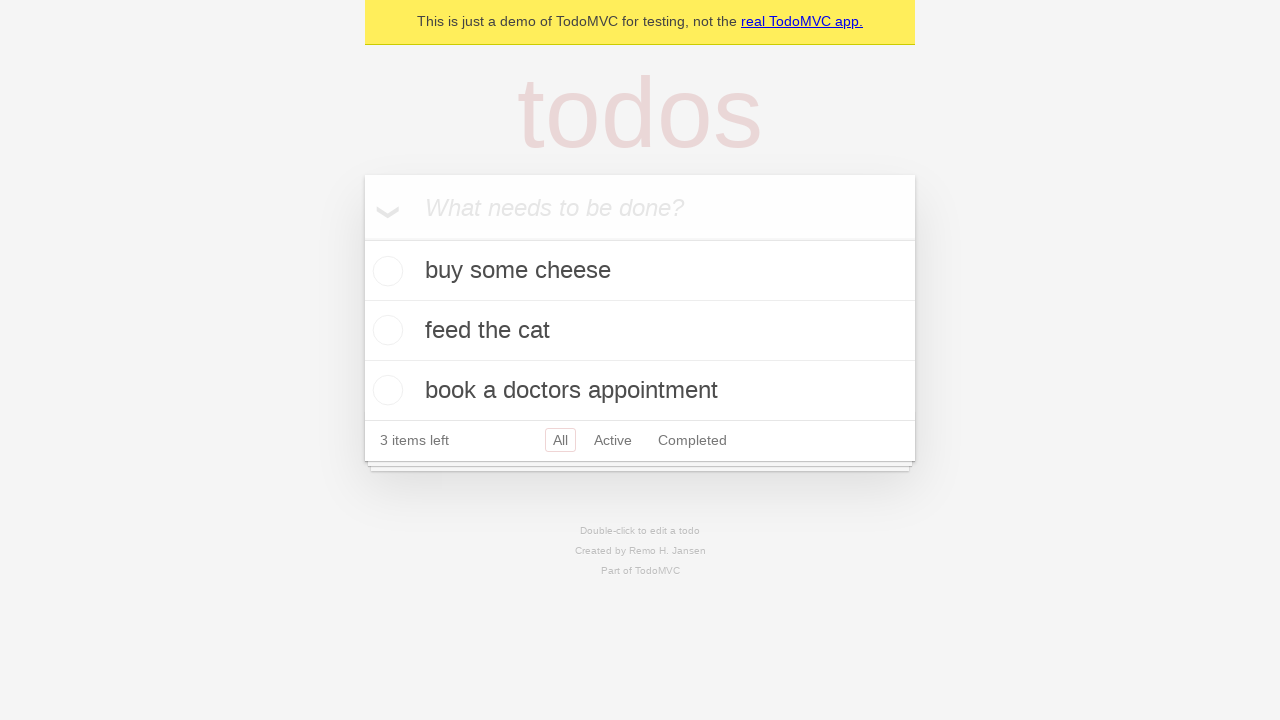

Double-clicked on second todo item to enter edit mode at (640, 331) on .todo-list li >> nth=1
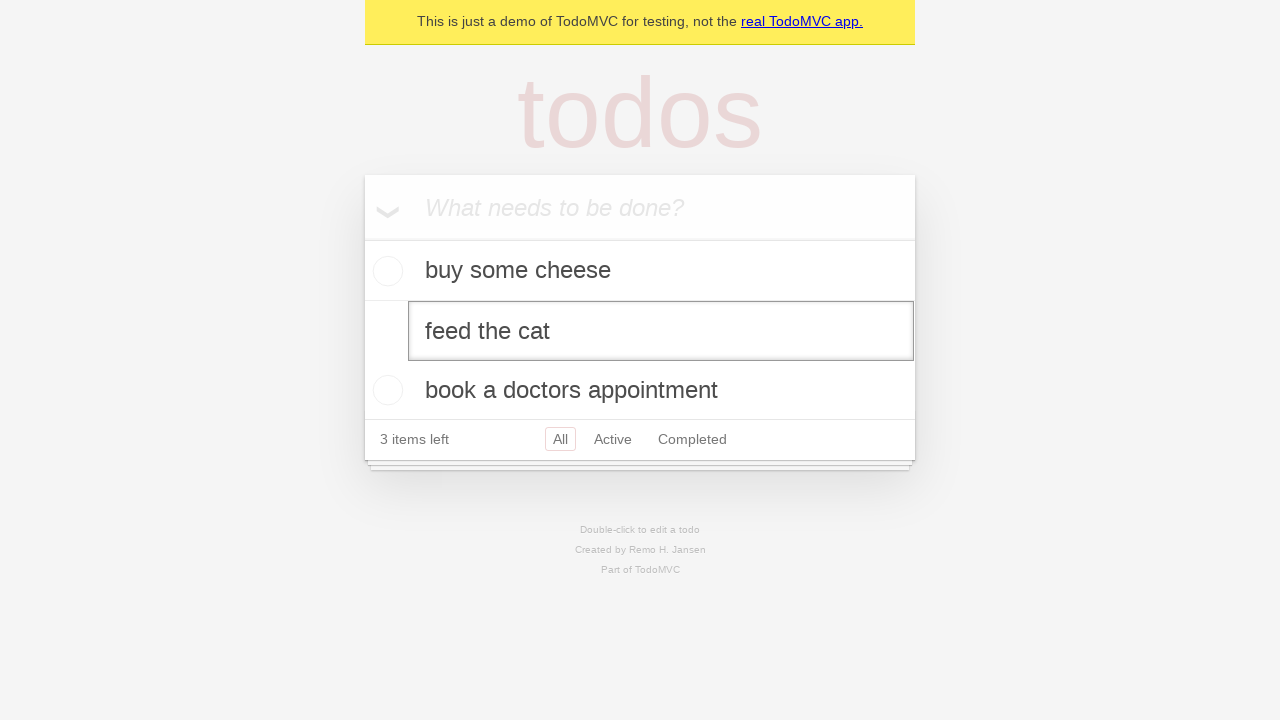

Filled edit field with text containing leading and trailing whitespace on .todo-list li >> nth=1 >> .edit
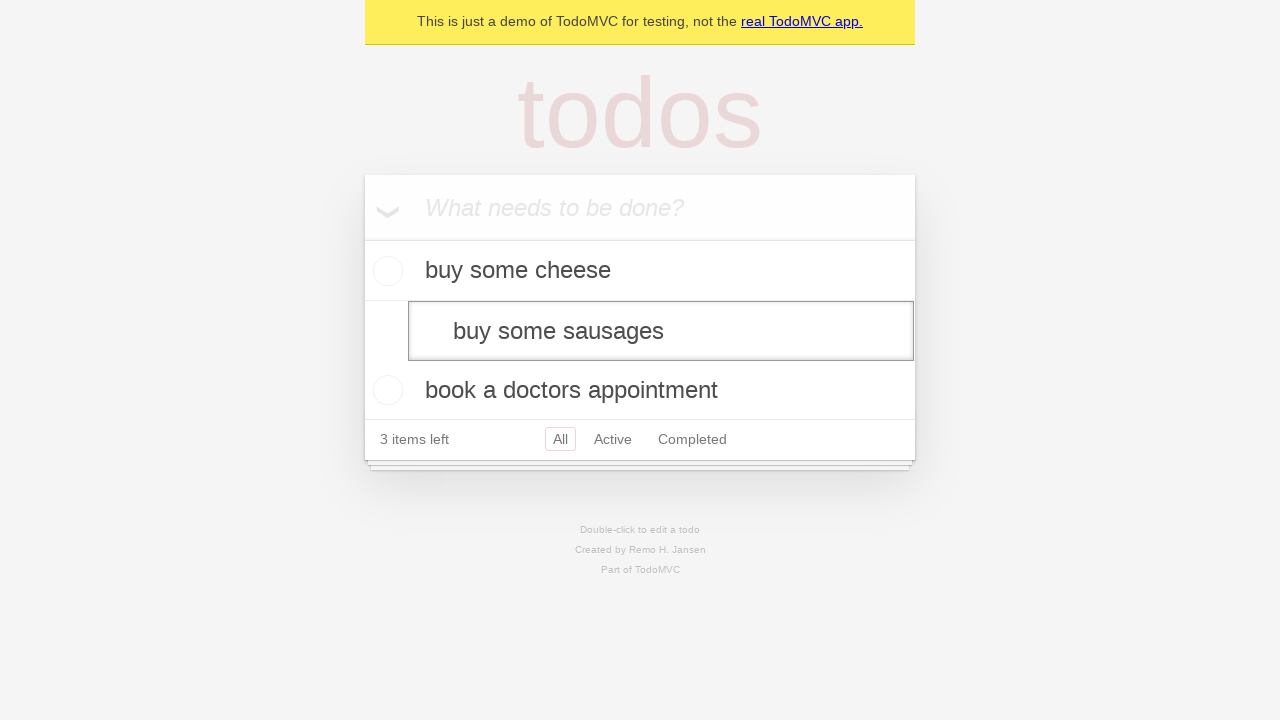

Pressed Enter to save edited todo item with trimmed text on .todo-list li >> nth=1 >> .edit
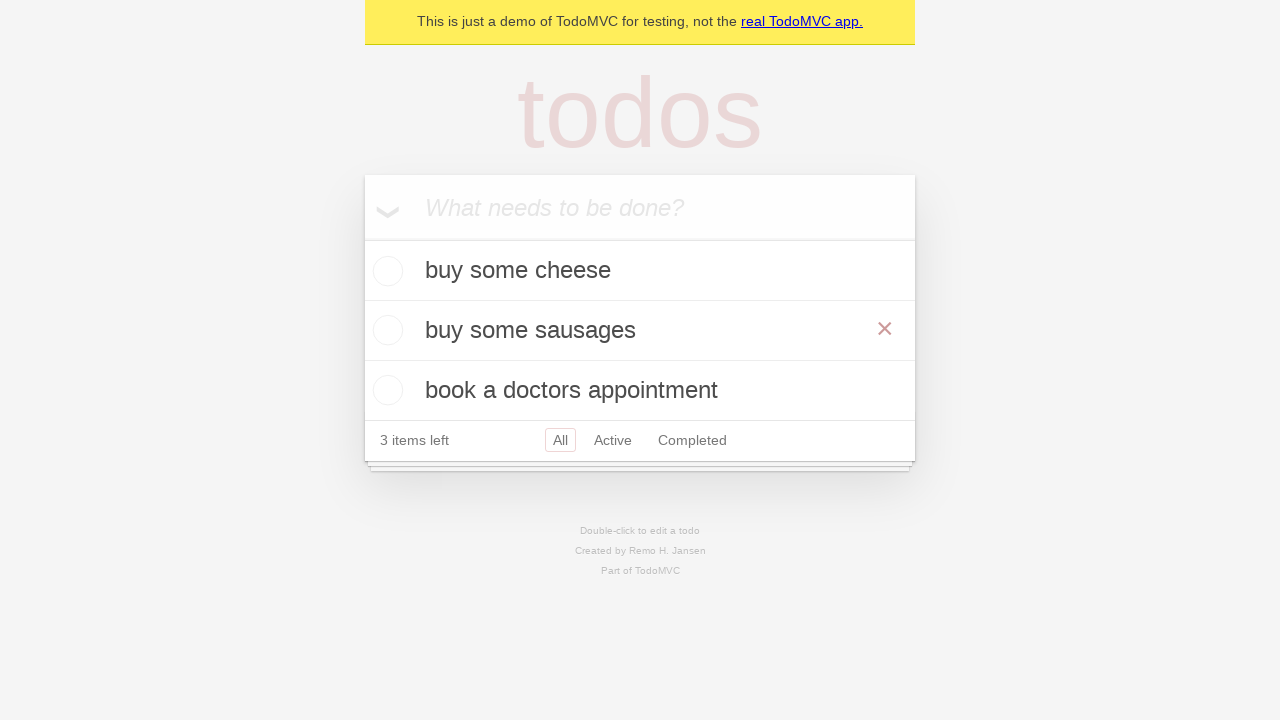

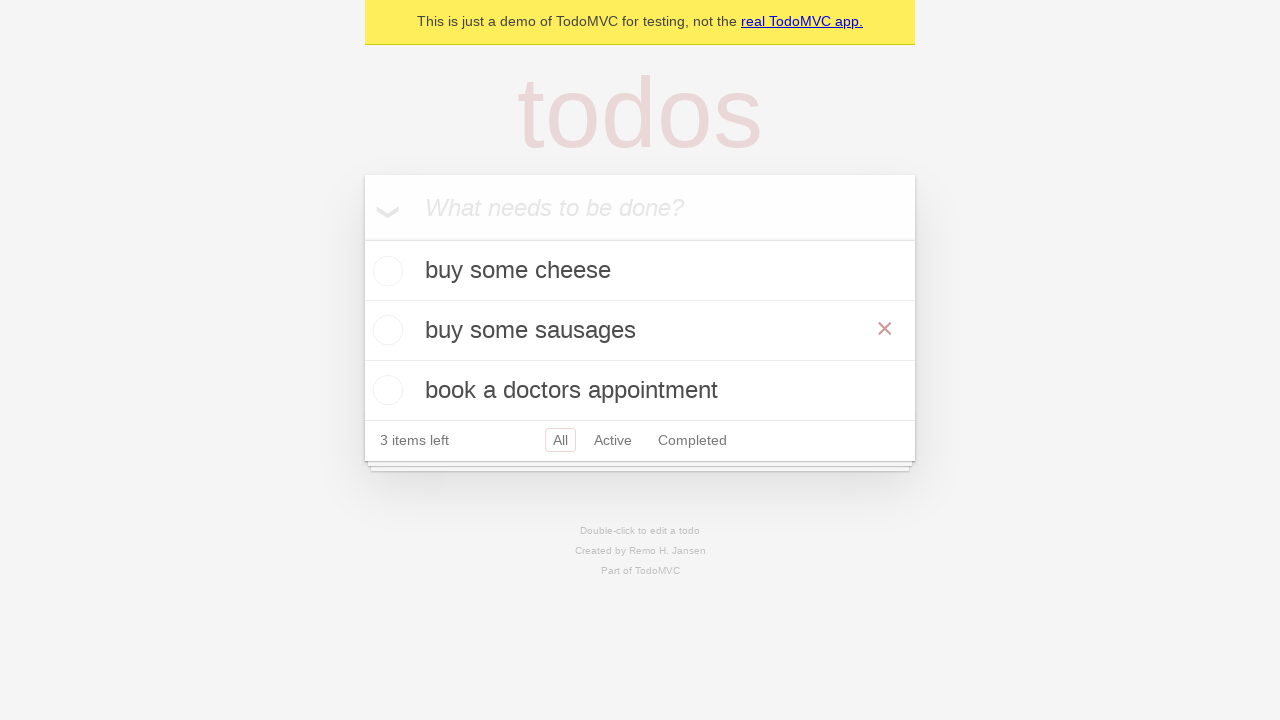